Tests number input field functionality by entering a numeric value, clearing the field, and entering a different value to verify input and clear operations work correctly.

Starting URL: http://the-internet.herokuapp.com/inputs

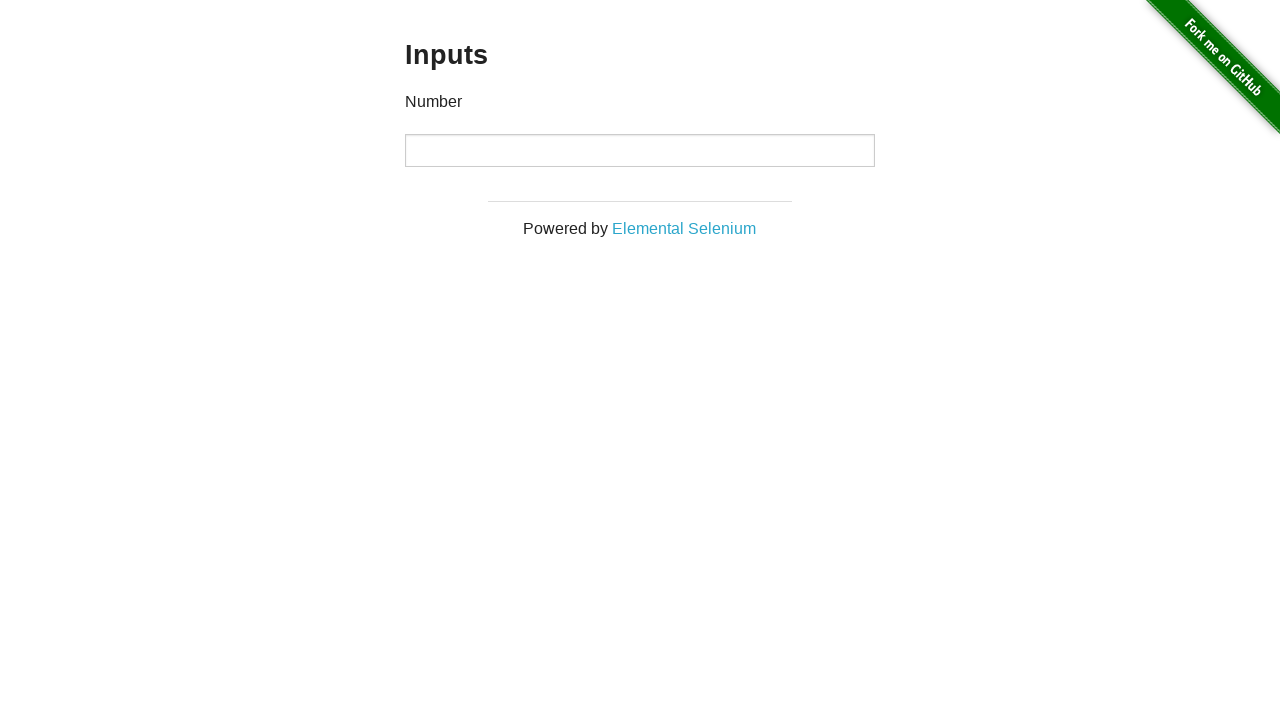

Filled number input field with '1000' on input[type="number"]
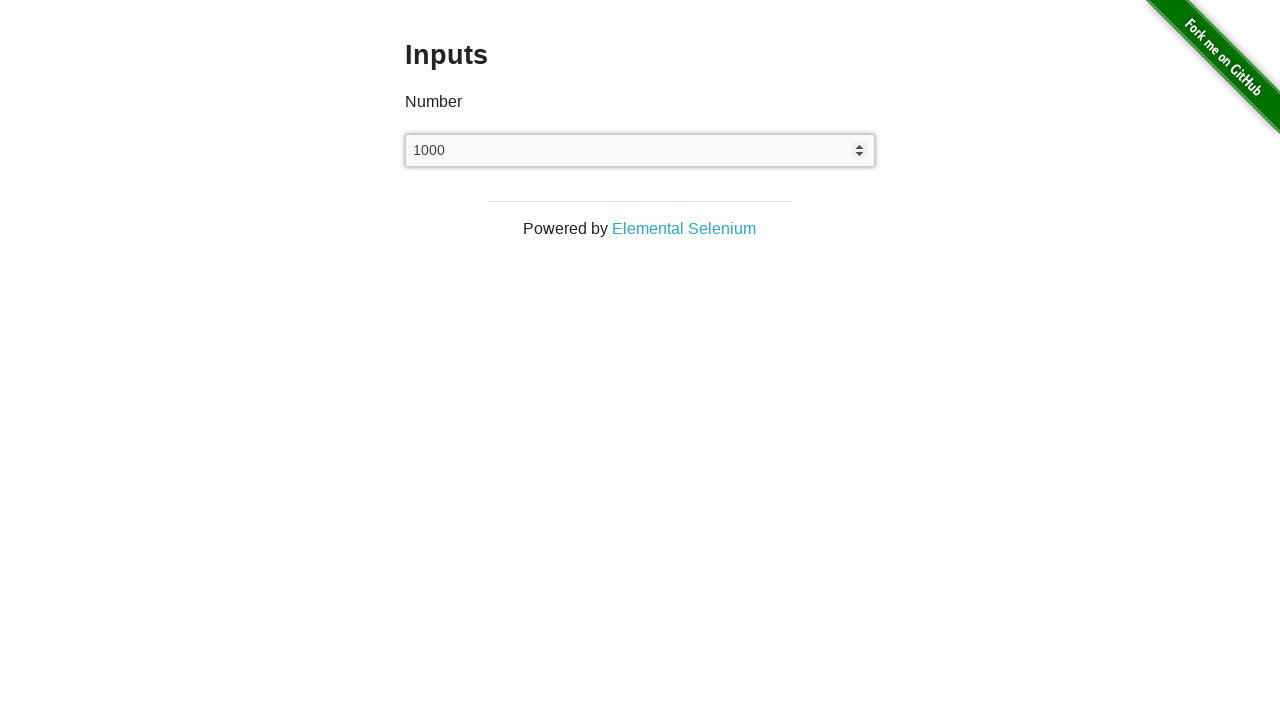

Cleared the number input field on input[type="number"]
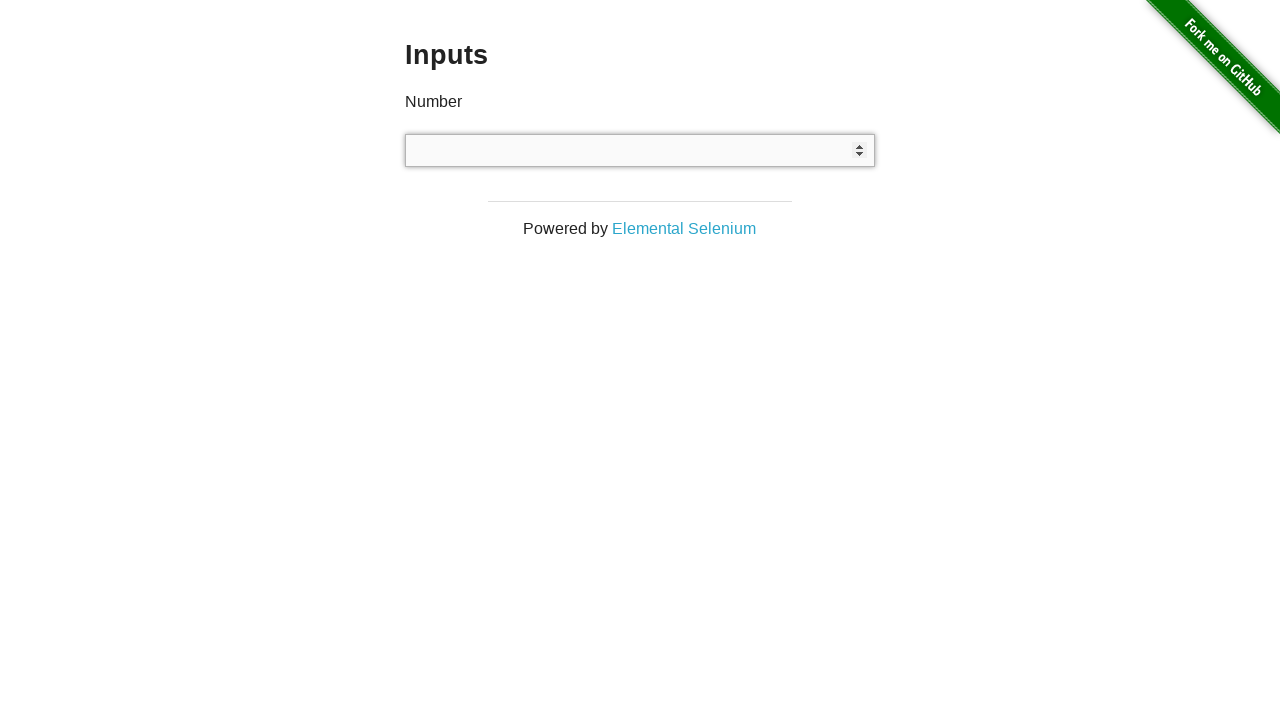

Filled number input field with '999' on input[type="number"]
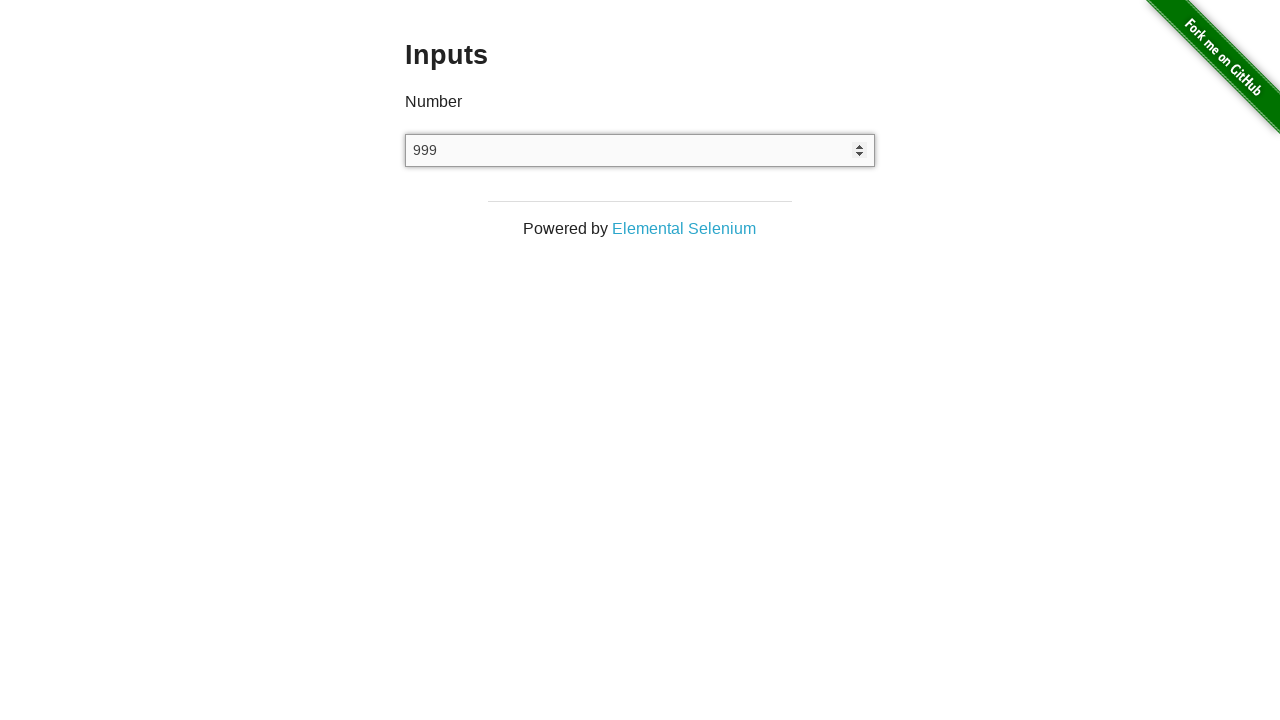

Waited 500ms to verify the value is entered
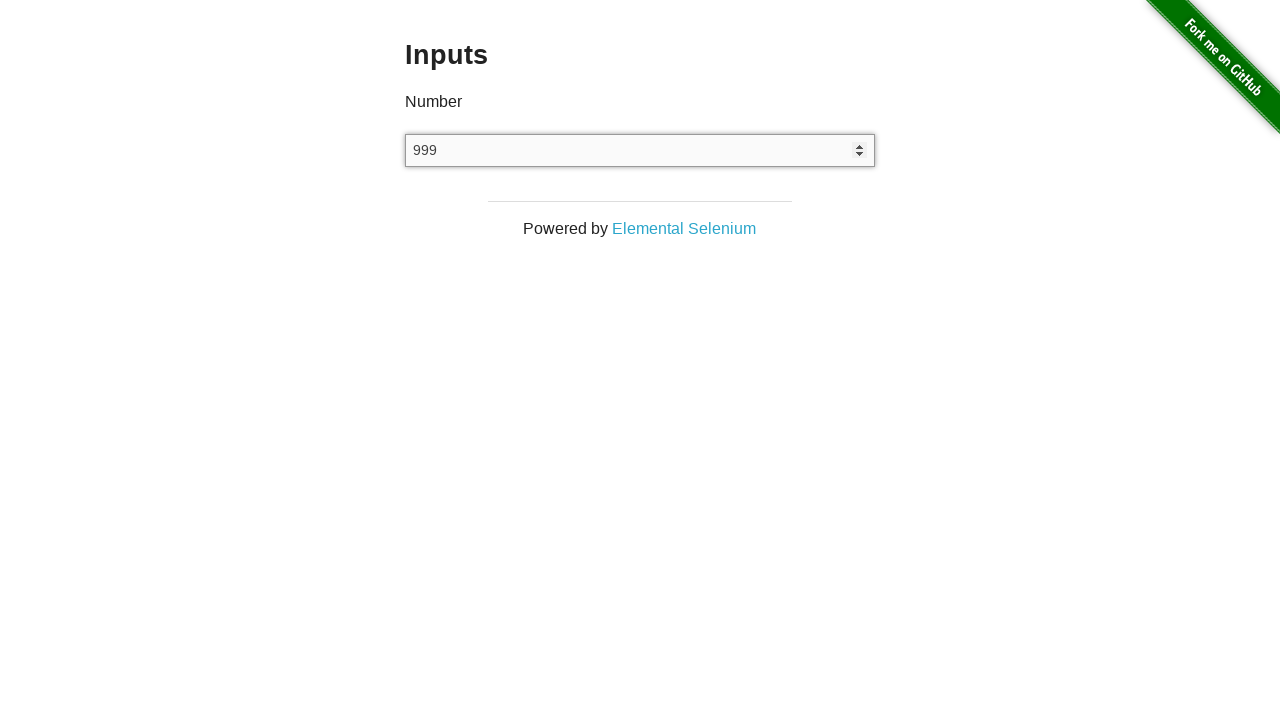

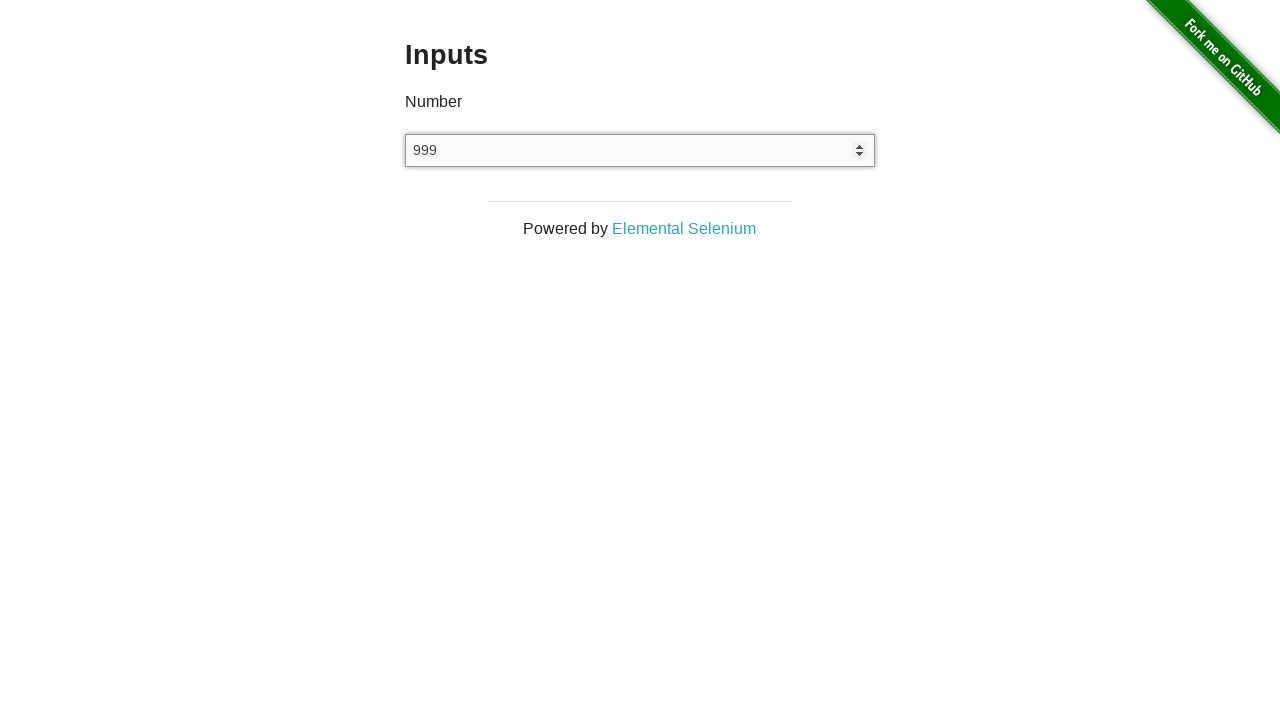